Tests a form that calculates the sum of two numbers and selects the result from a dropdown menu before submitting

Starting URL: http://suninjuly.github.io/selects1.html

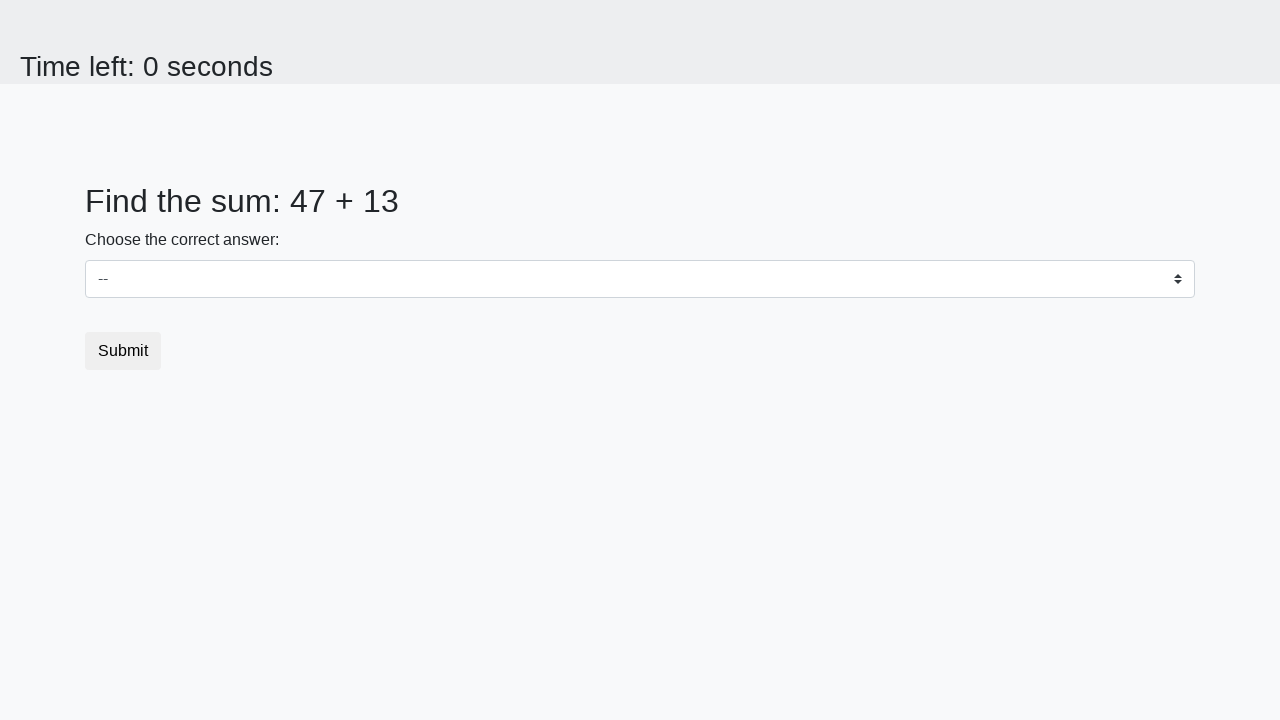

Retrieved first number from page
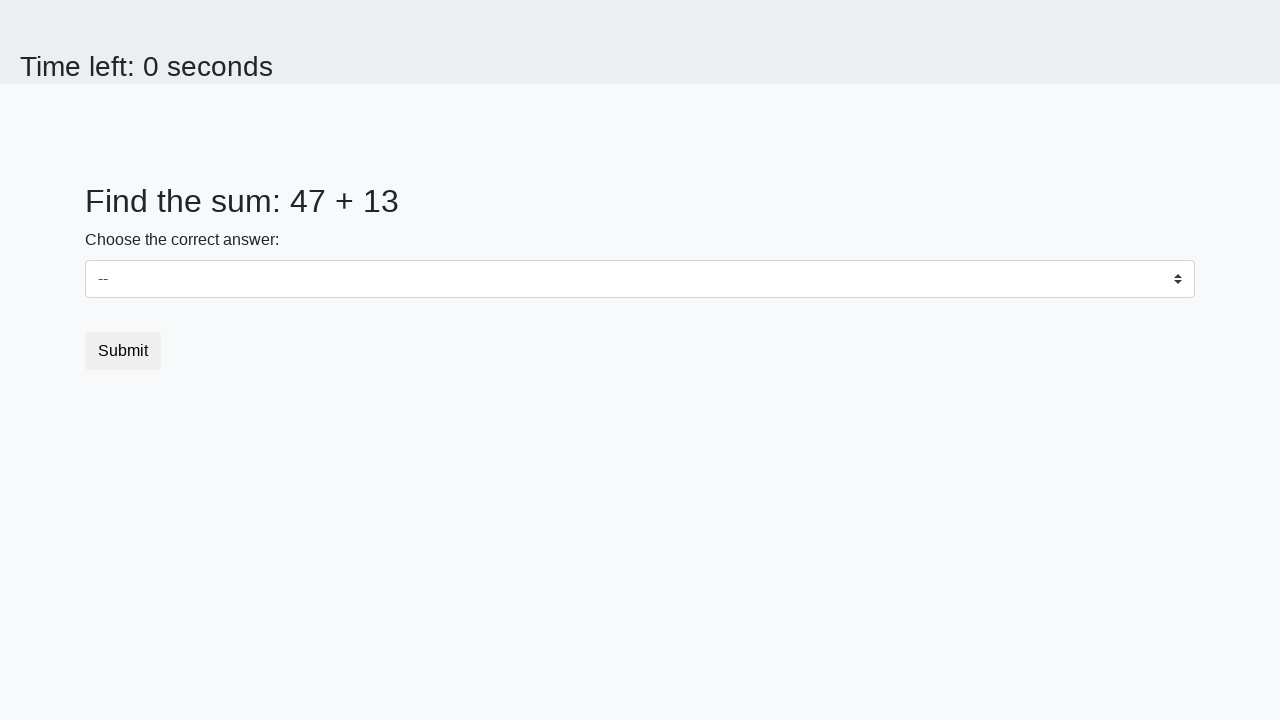

Retrieved second number from page
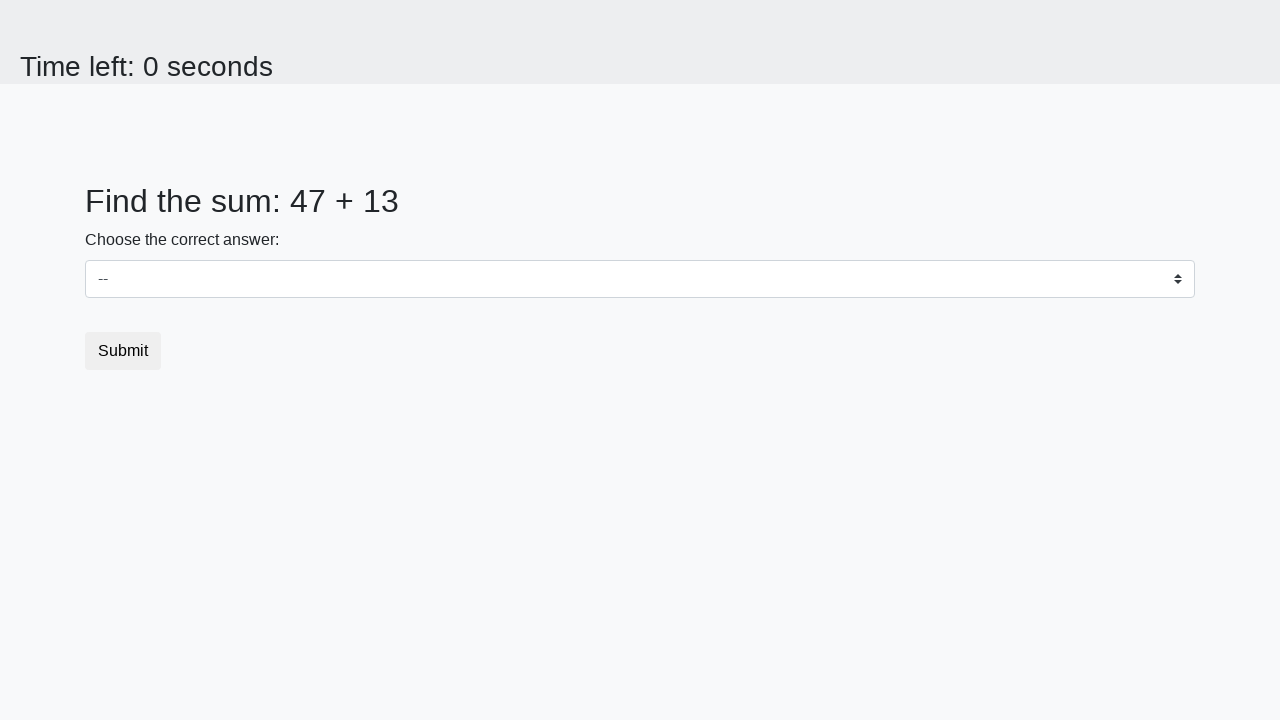

Calculated sum of 47 + 13 = 60
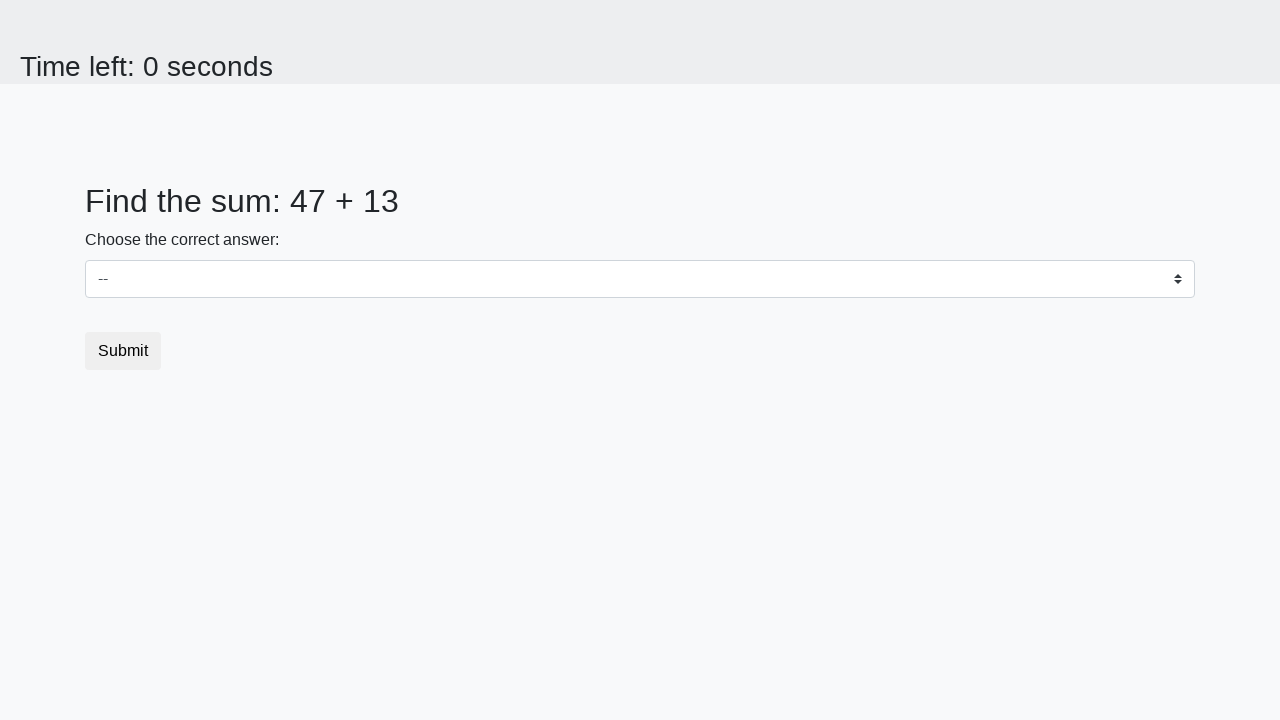

Selected result 60 from dropdown menu on select
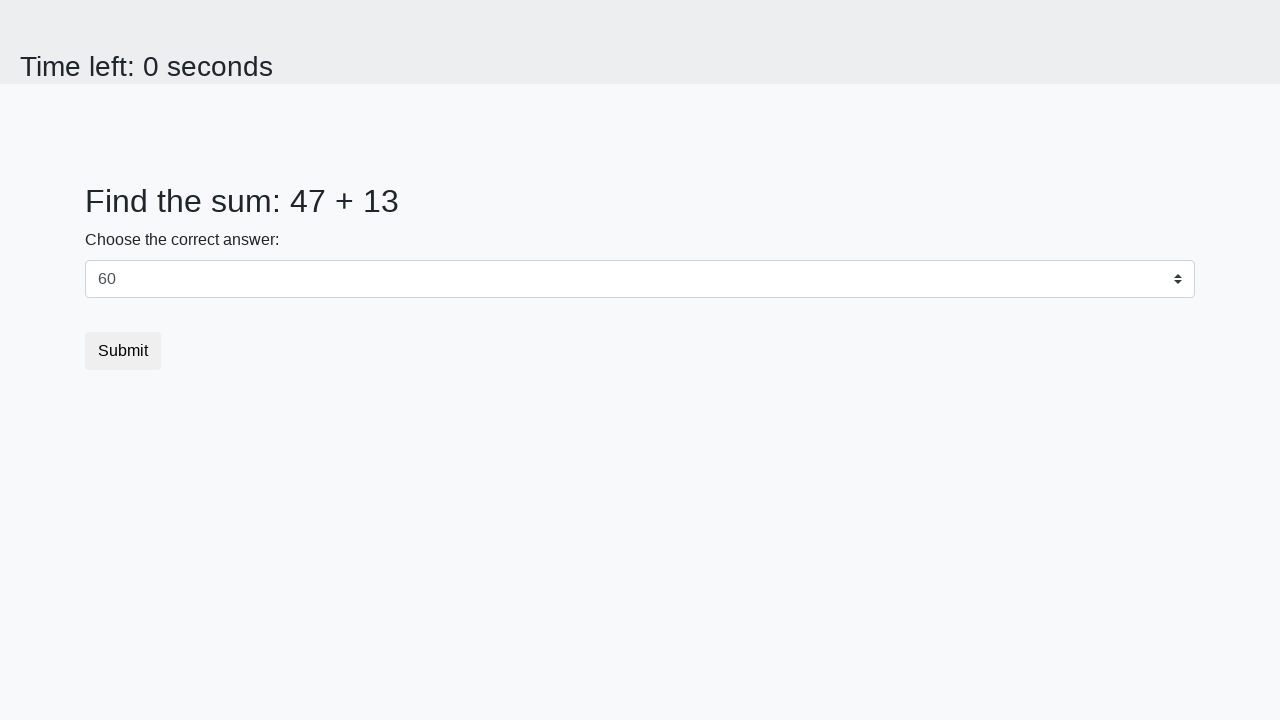

Clicked submit button to complete form at (123, 351) on .btn
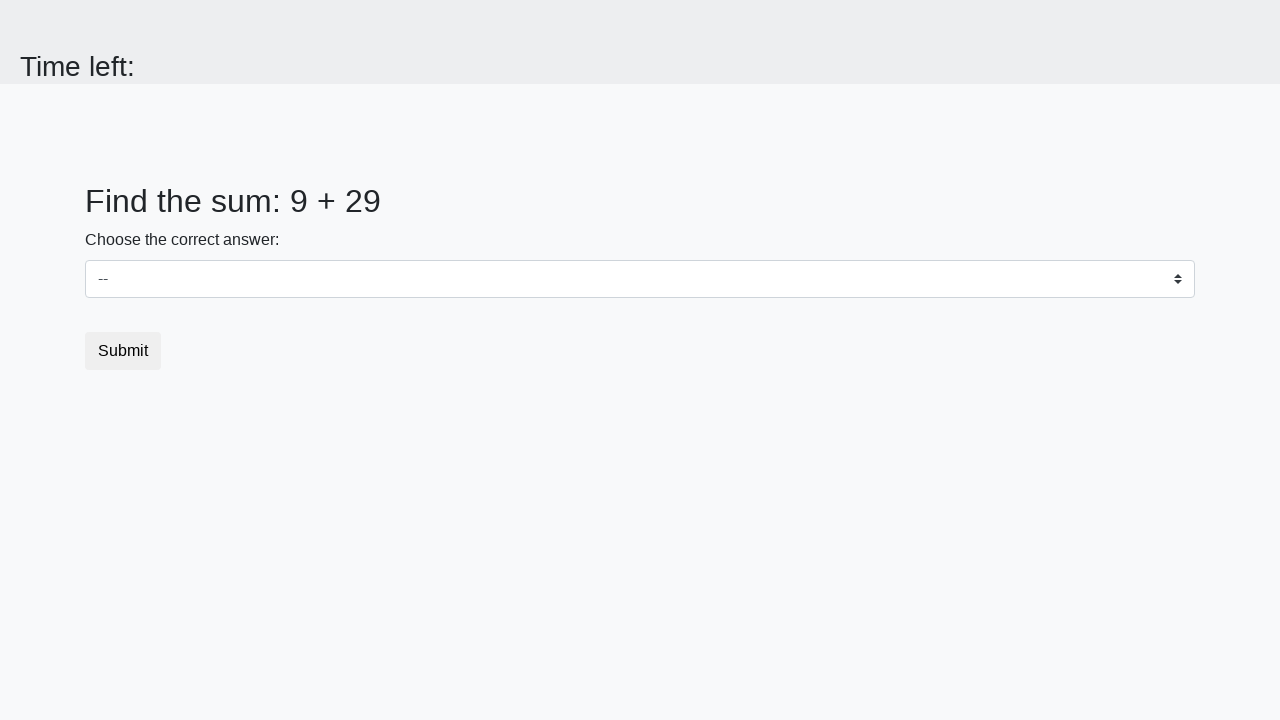

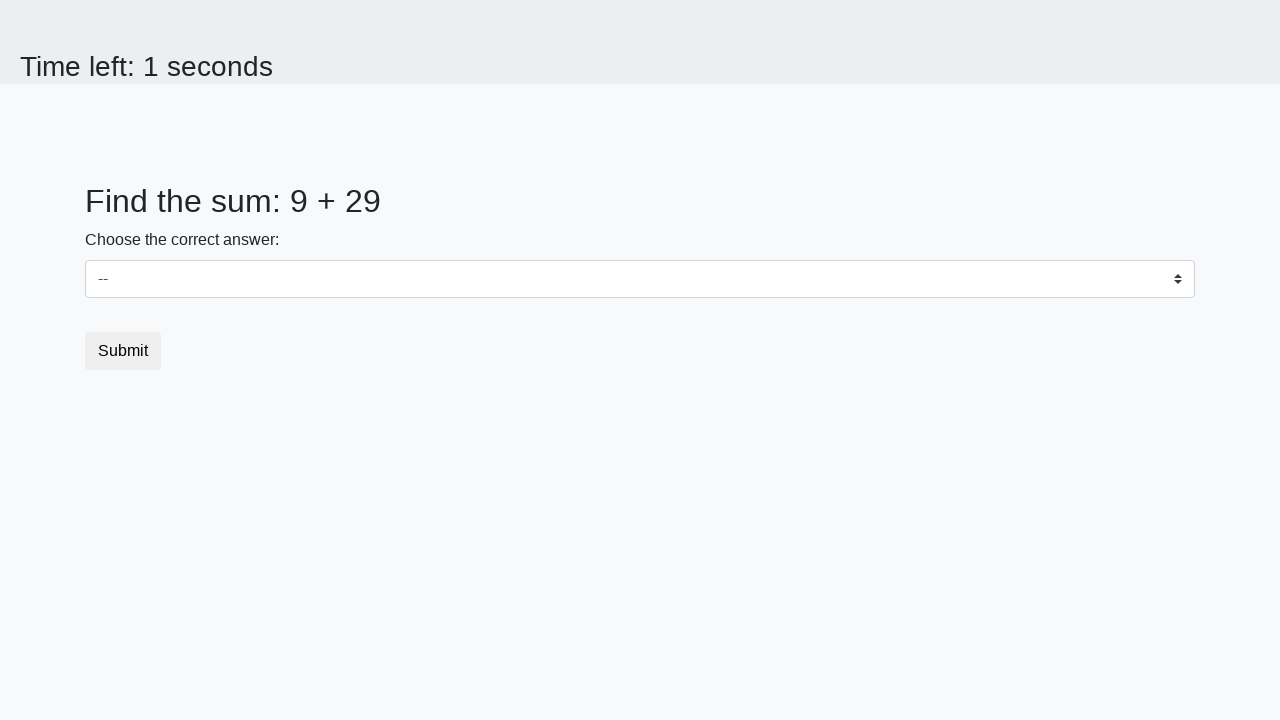